Navigates to wisequarter.com and verifies that the page title contains "Wise Quarter"

Starting URL: https://wisequarter.com

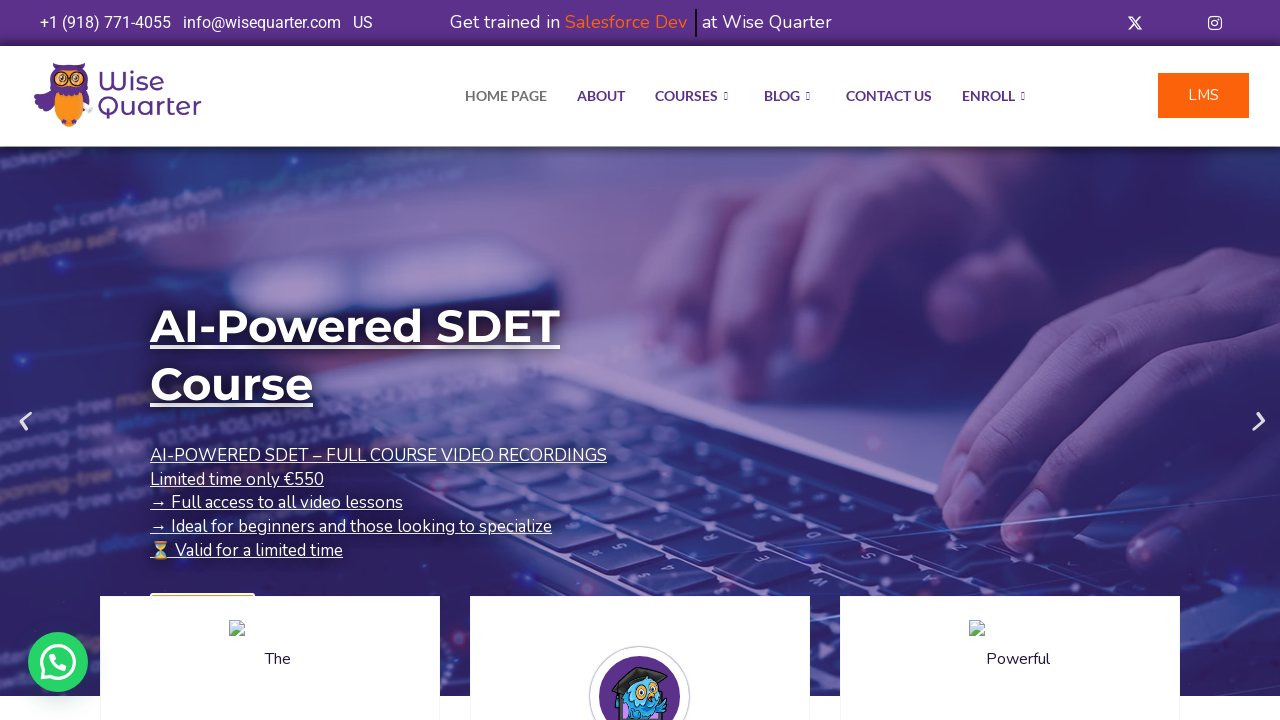

Navigated to https://wisequarter.com
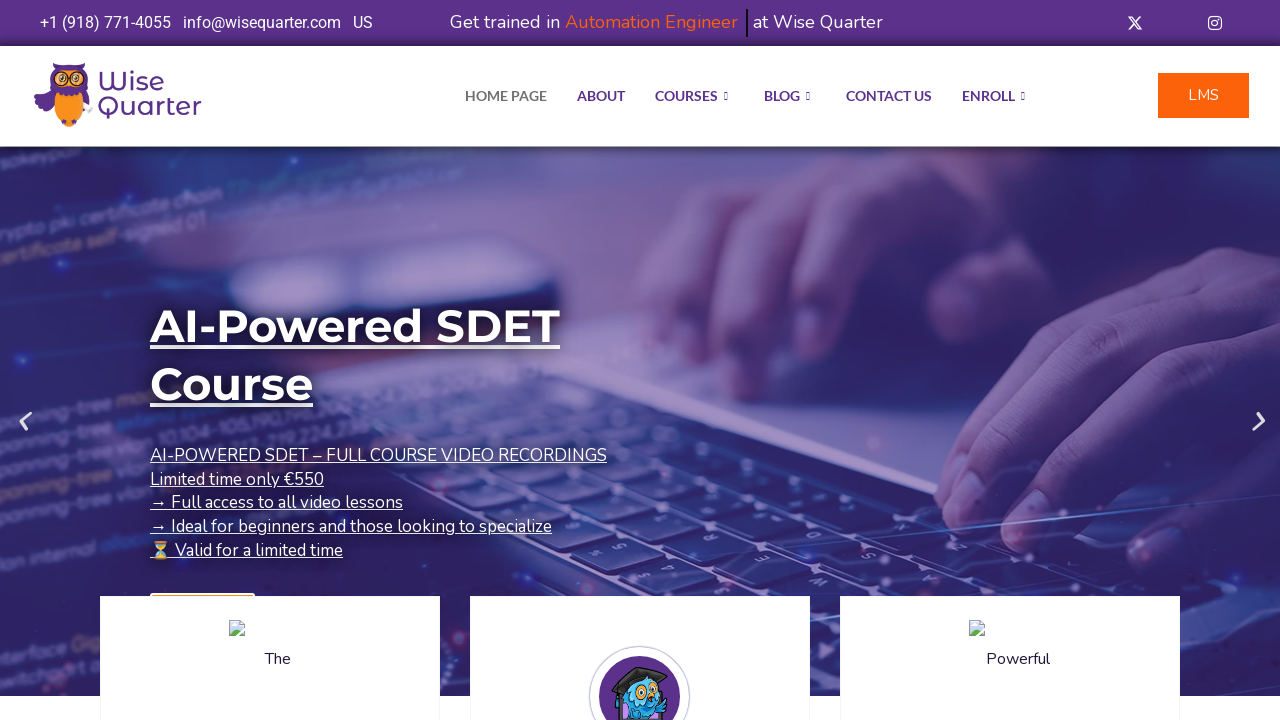

Waited for page to load (domcontentloaded)
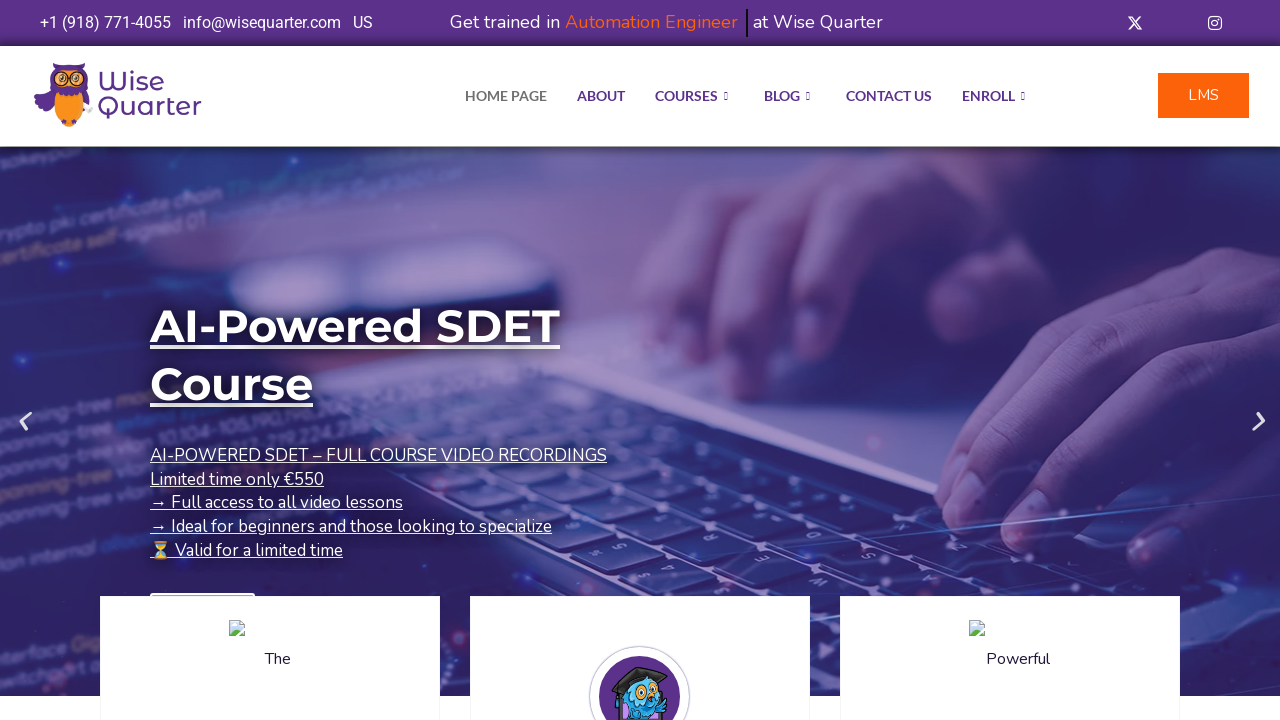

Verified that page title contains 'Wise Quarter'
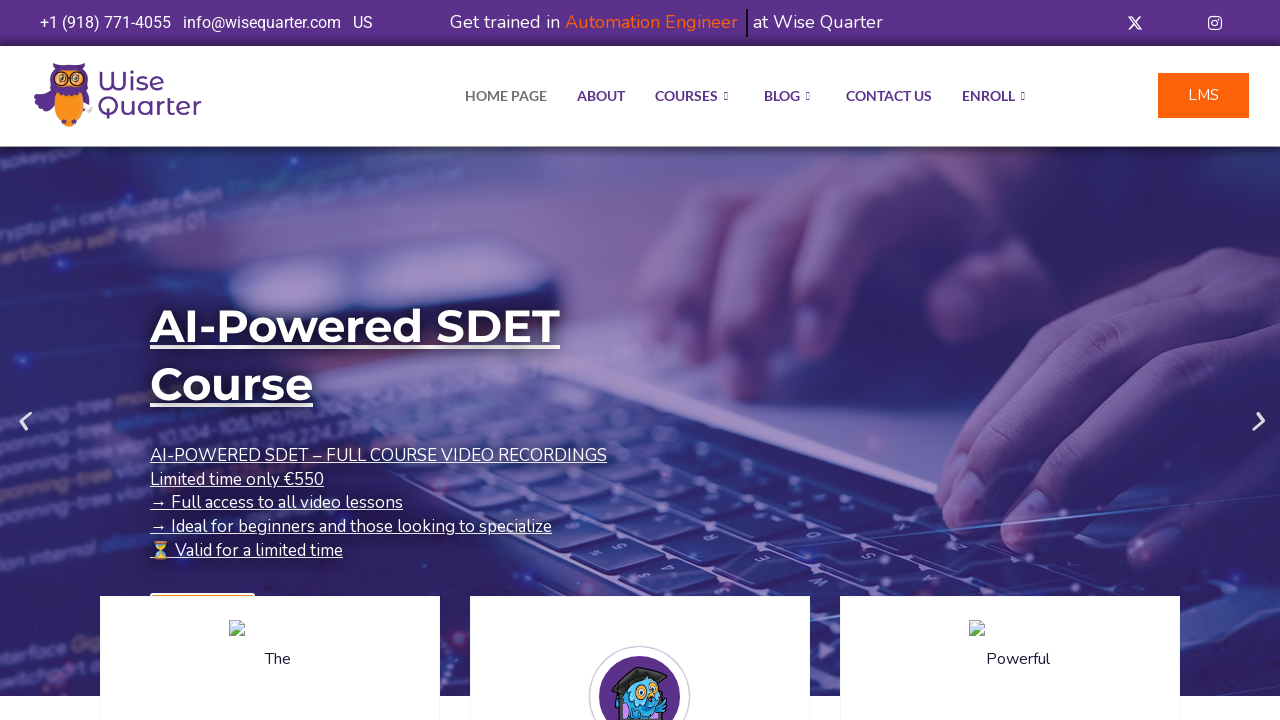

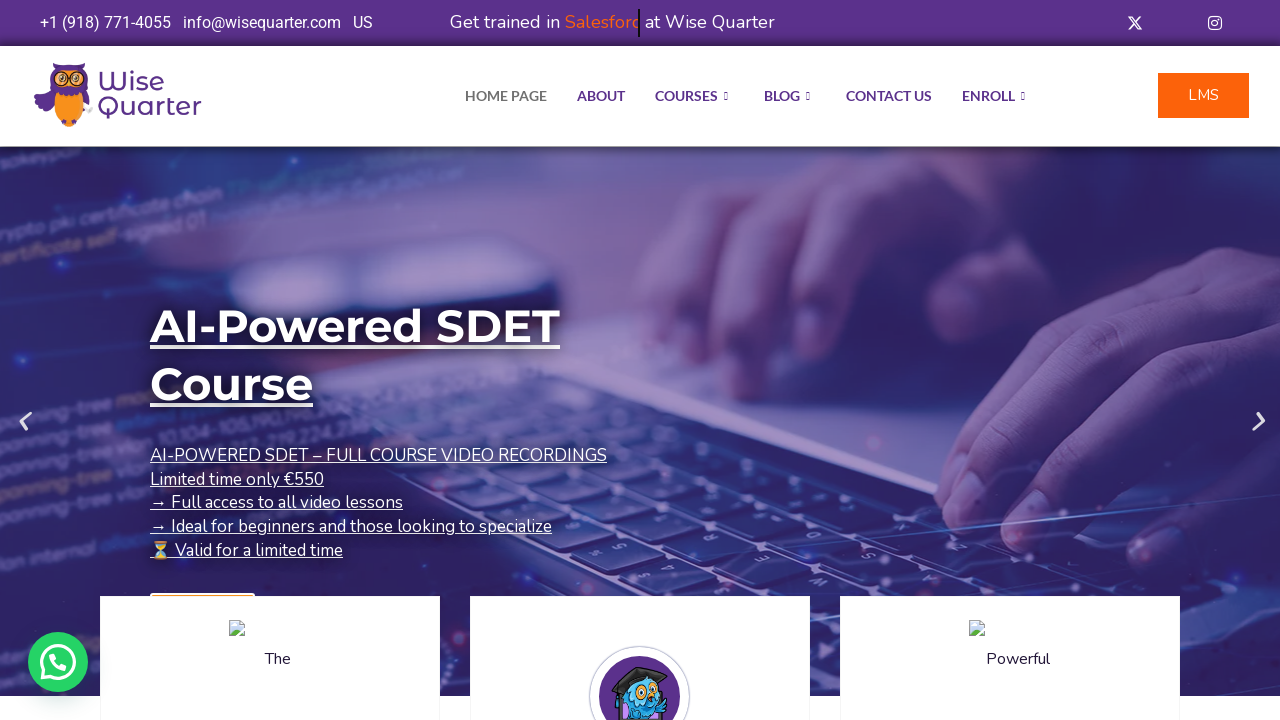